Tests selecting the first option from a dropdown by index and verifies it becomes selected

Starting URL: http://the-internet.herokuapp.com/dropdown

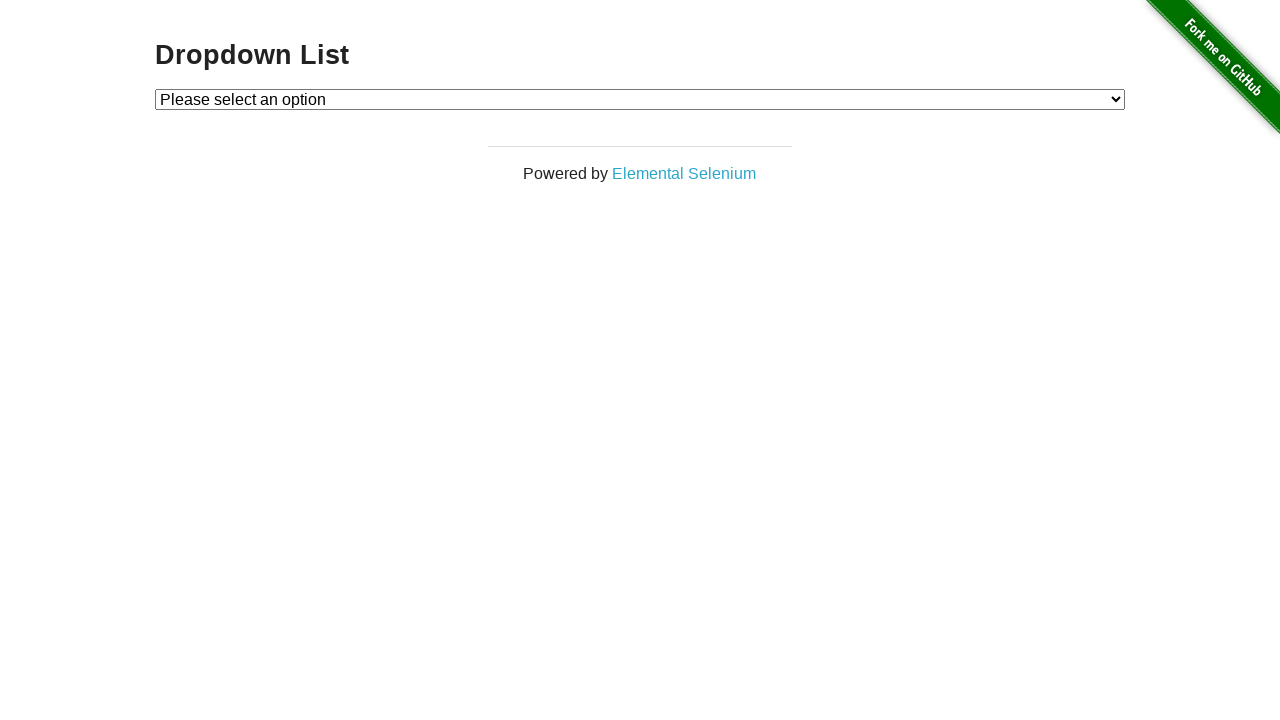

Selected first option (index 1) from dropdown on #dropdown
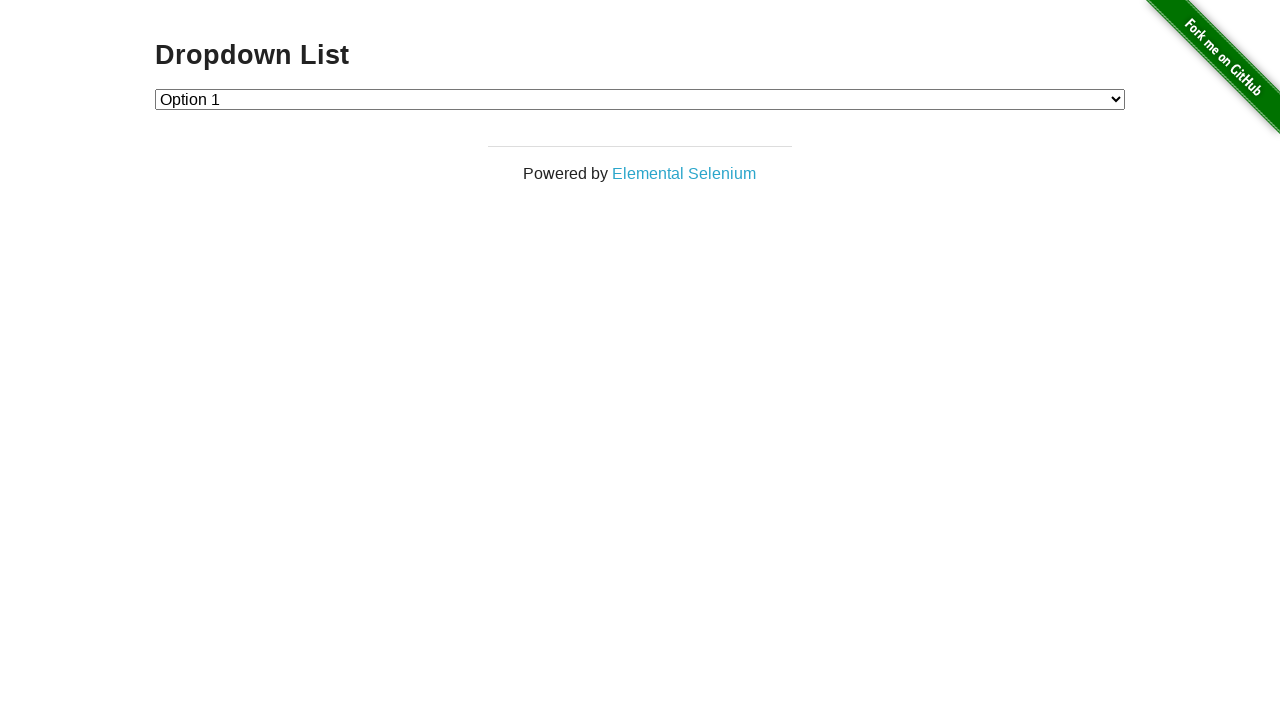

Retrieved selected value from dropdown
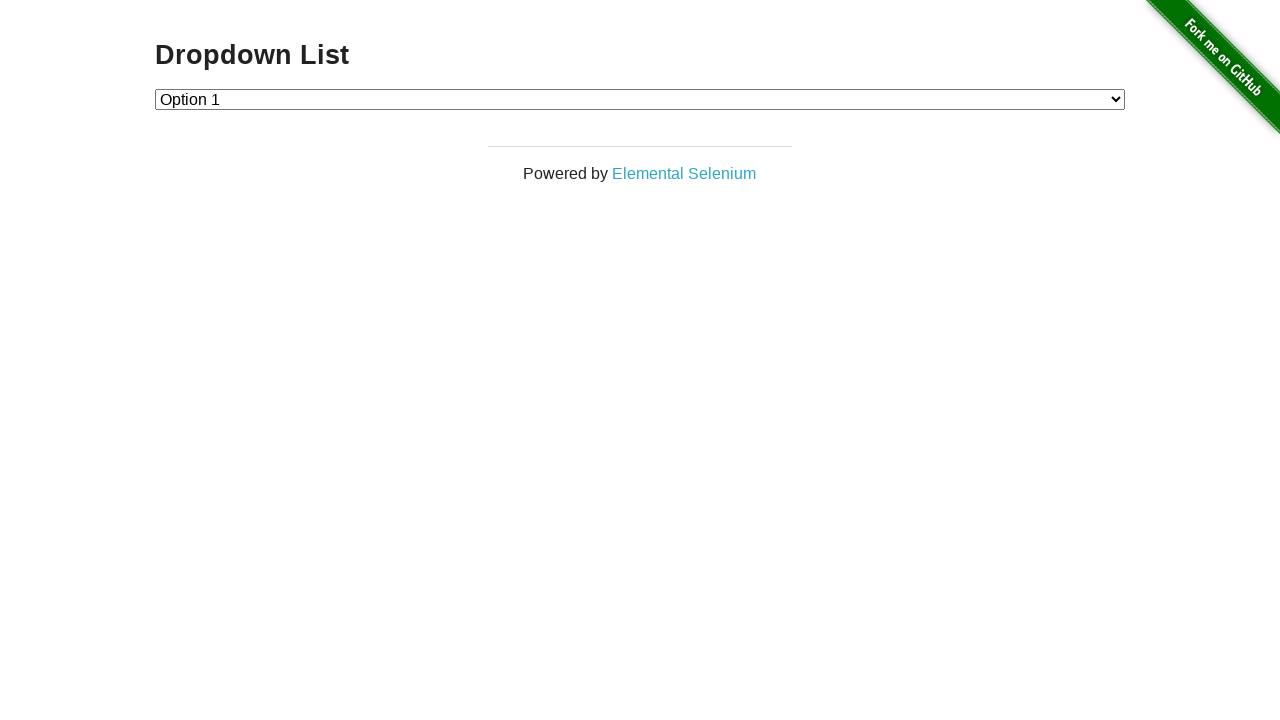

Verified that option 1 is selected (assertion passed)
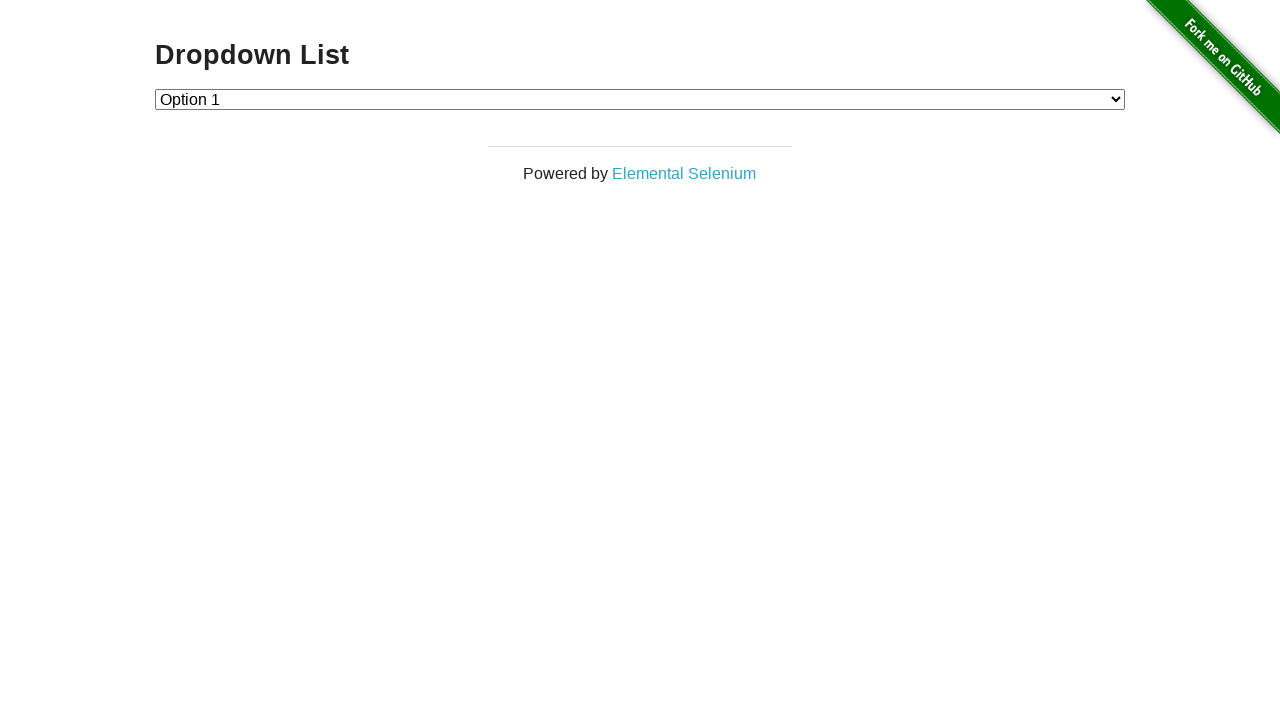

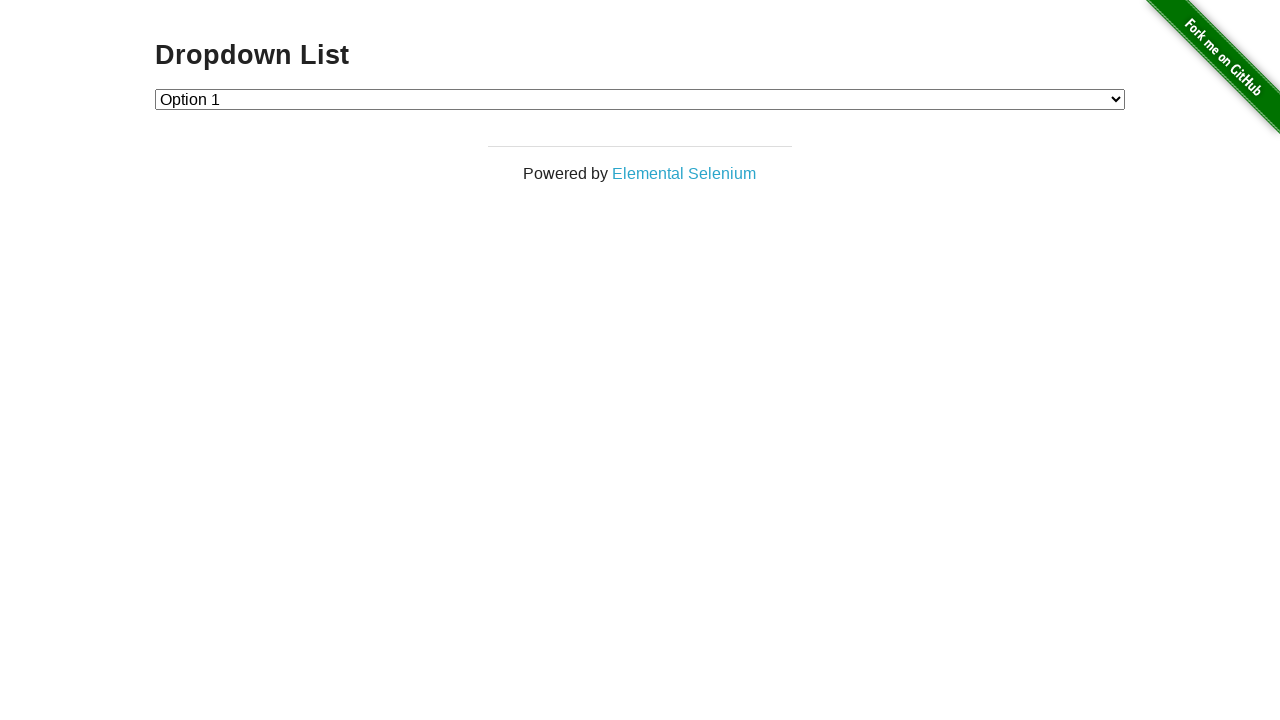